Tests the Add/Remove Elements functionality by clicking "Add Element" three times to create delete buttons, verifying three elements appear, then deleting one and verifying two remain.

Starting URL: http://the-internet.herokuapp.com/

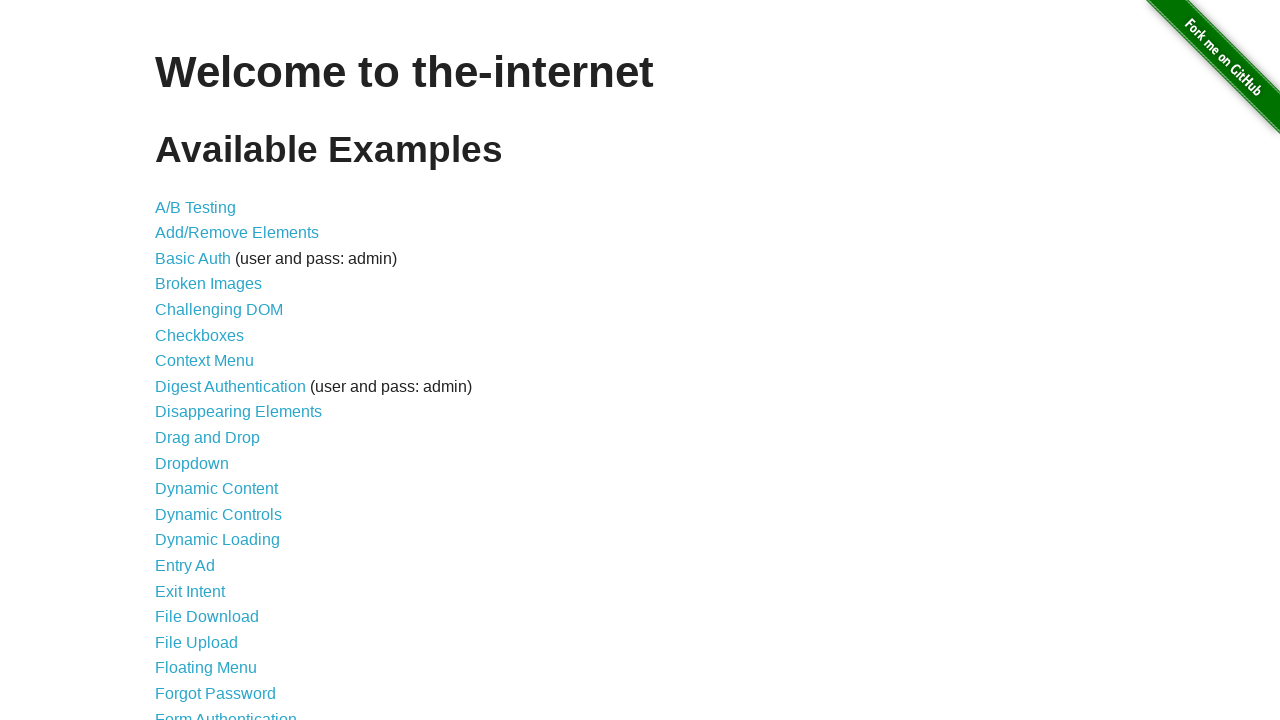

Clicked on 'Add/Remove Elements' link at (237, 233) on text=Add/Remove Elements
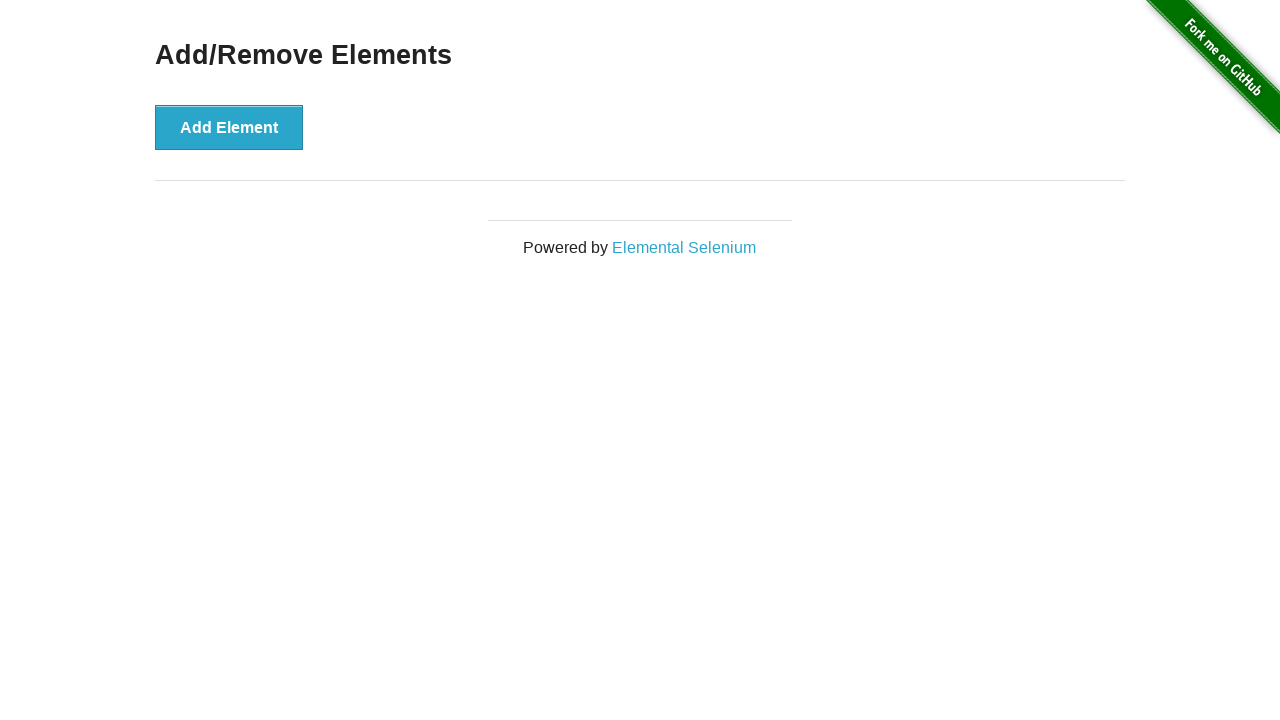

Clicked 'Add Element' button (iteration 1 of 3) at (229, 127) on button:has-text('Add Element')
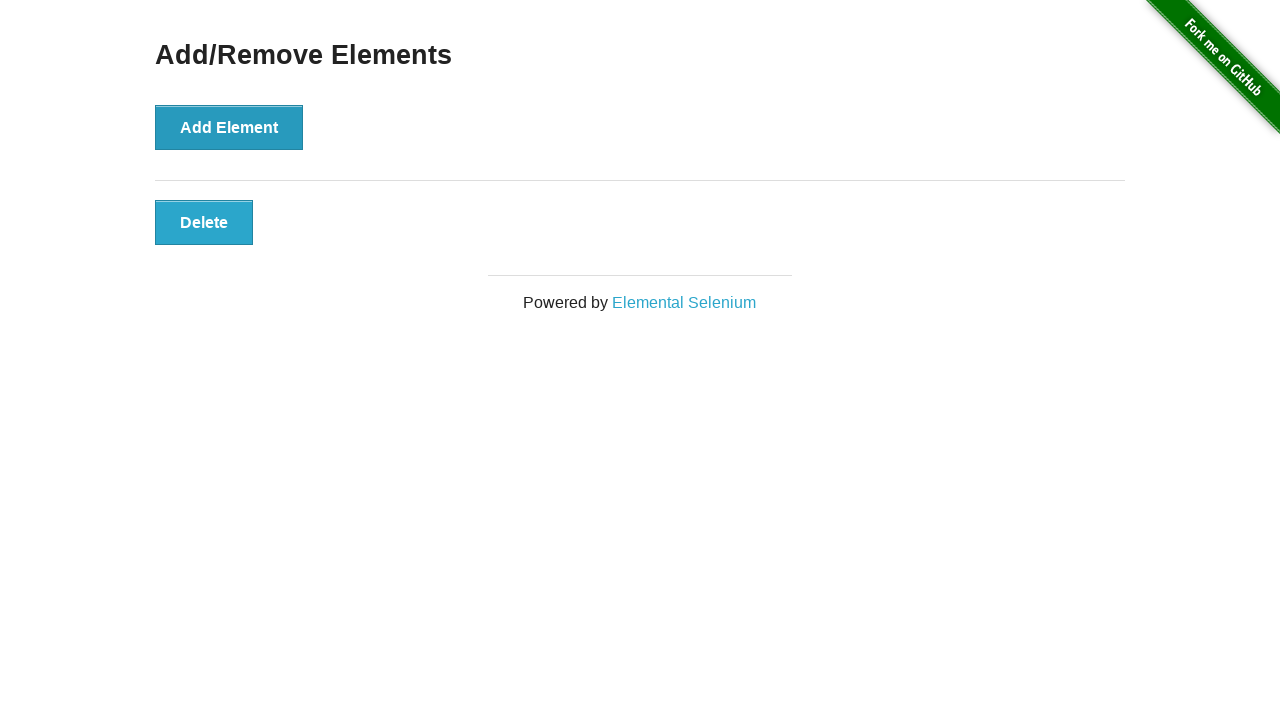

Clicked 'Add Element' button (iteration 2 of 3) at (229, 127) on button:has-text('Add Element')
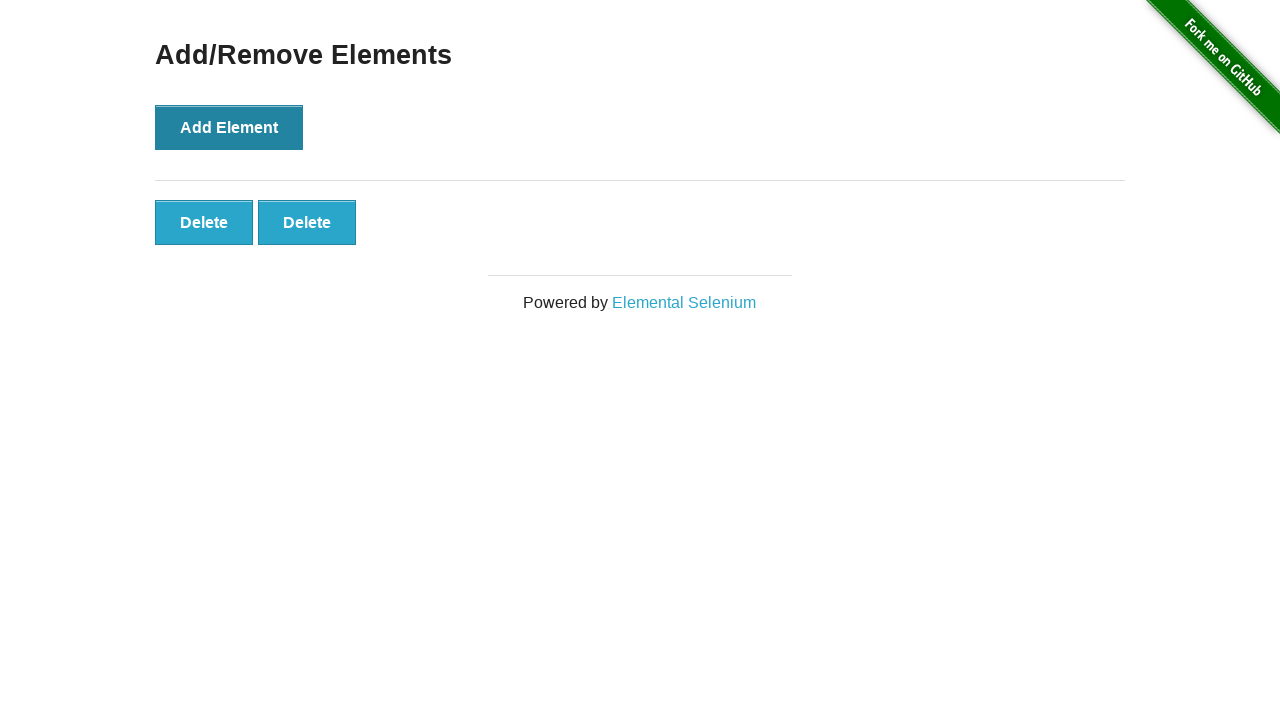

Clicked 'Add Element' button (iteration 3 of 3) at (229, 127) on button:has-text('Add Element')
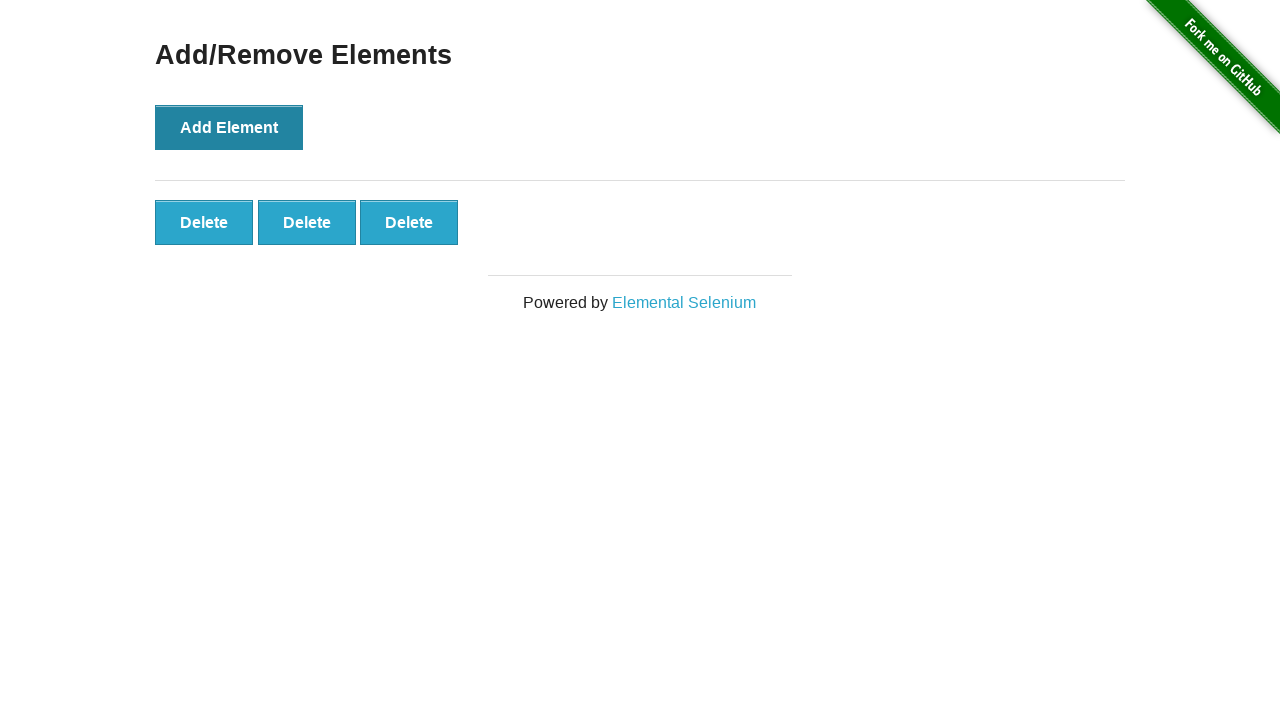

Located all Delete buttons
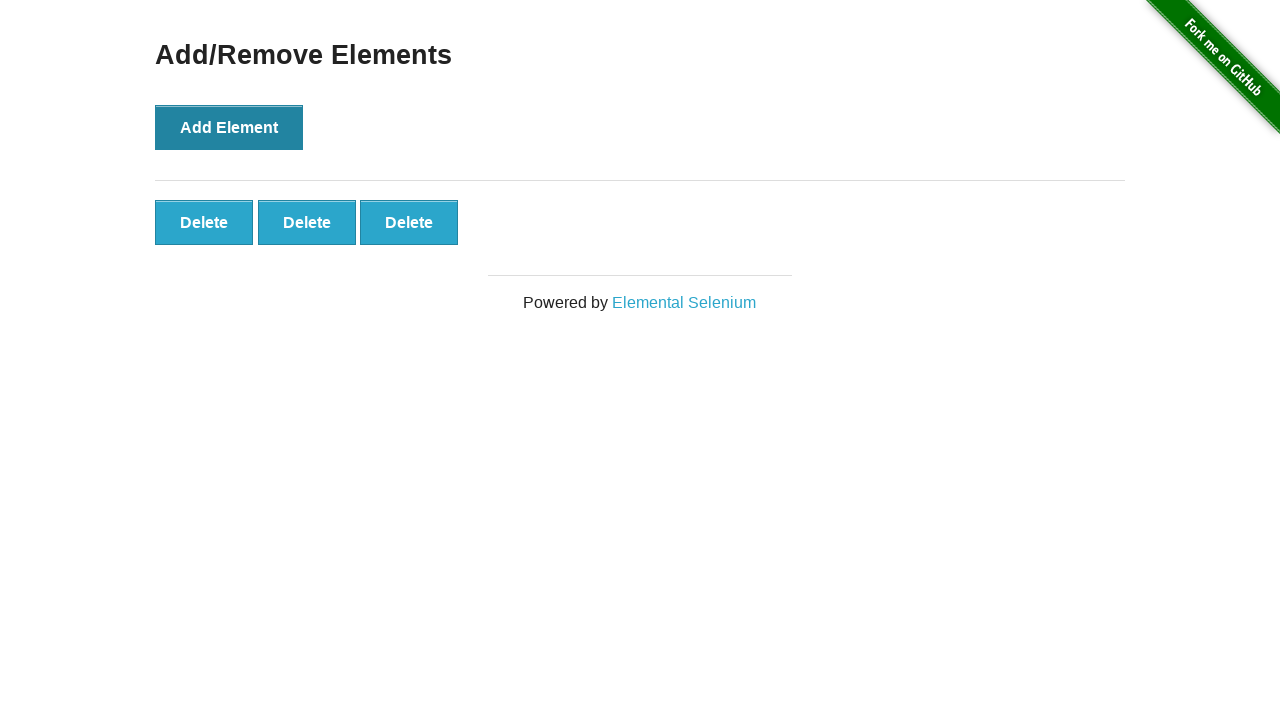

Verified that three Delete buttons appeared
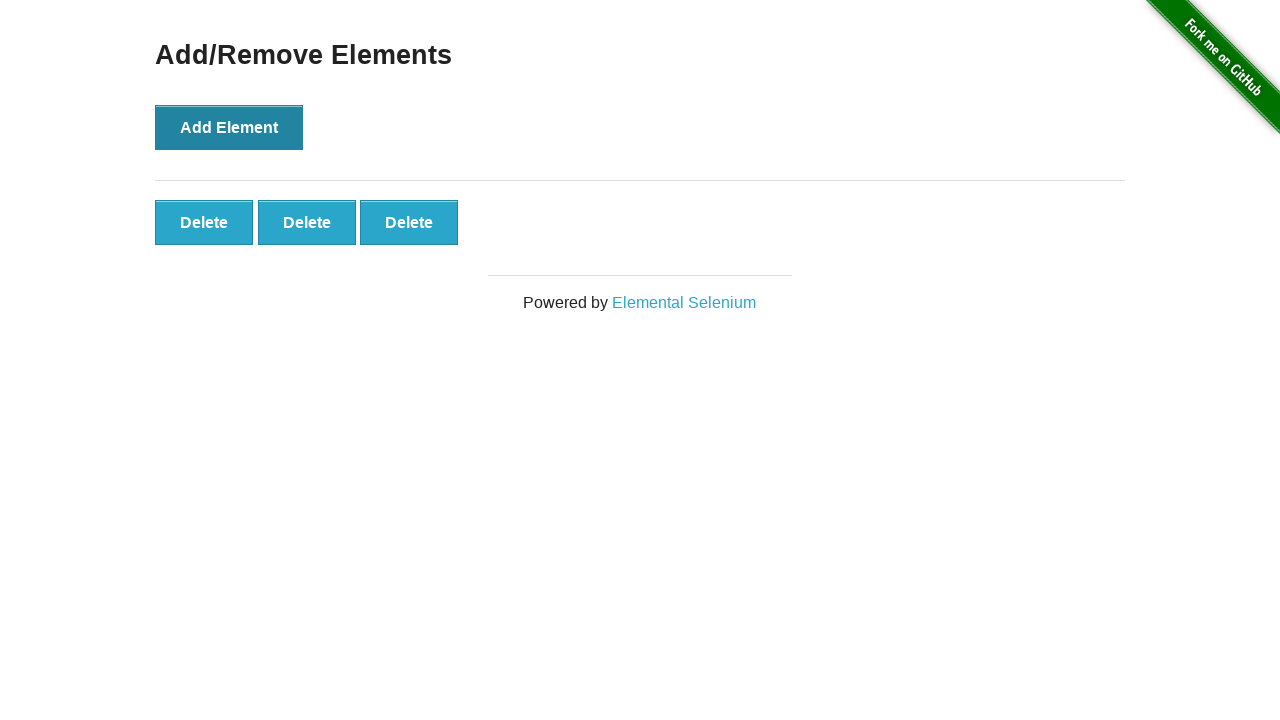

Clicked the second Delete button at (307, 222) on .added-manually >> nth=1
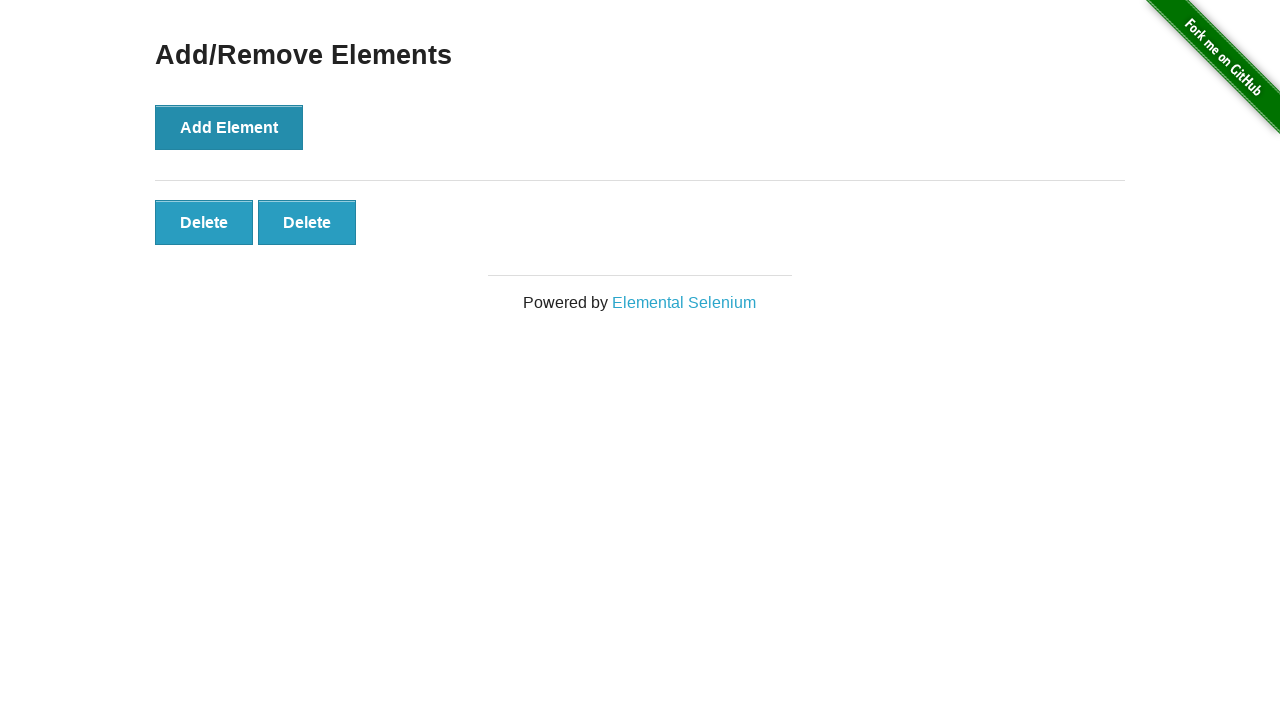

Located all remaining Delete buttons
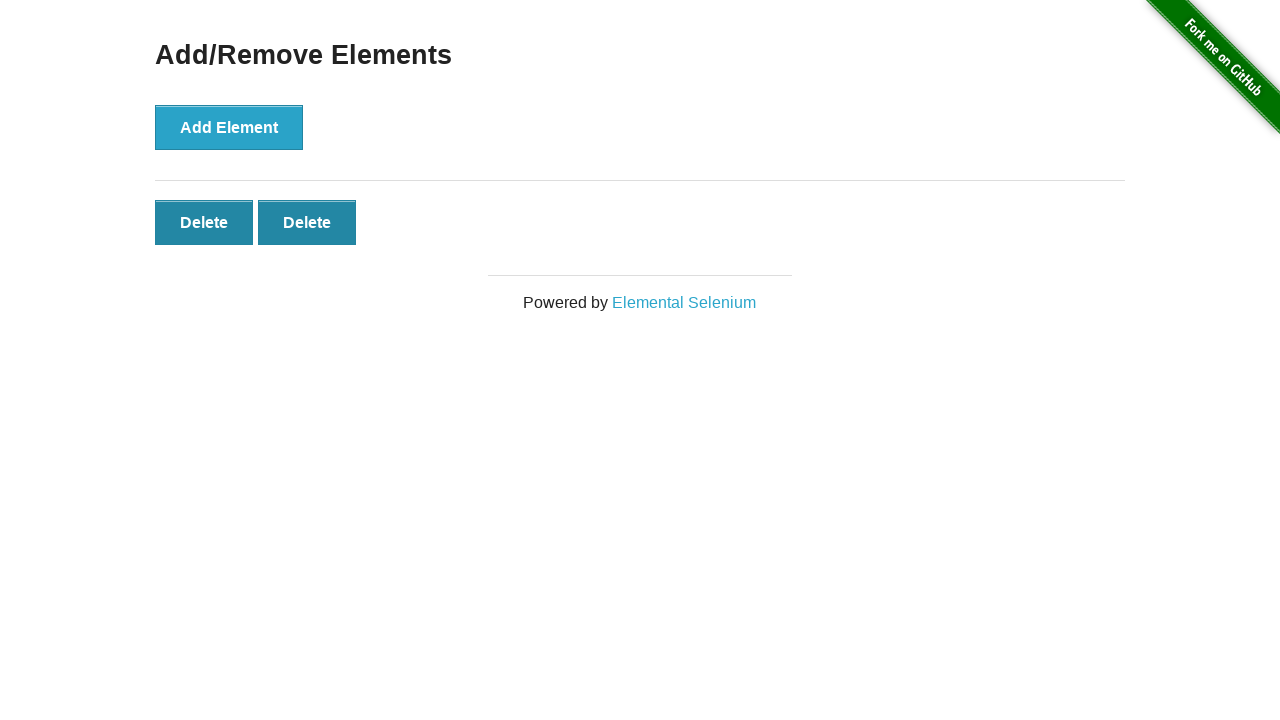

Verified that two Delete buttons remain
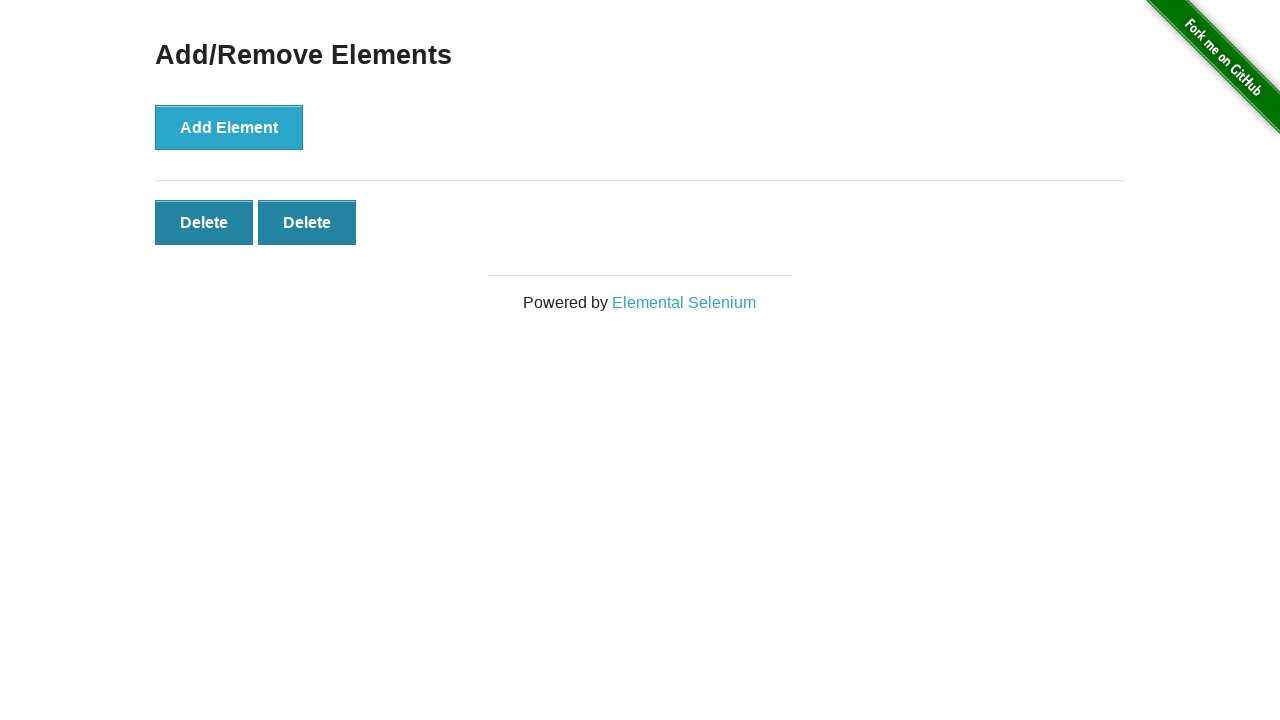

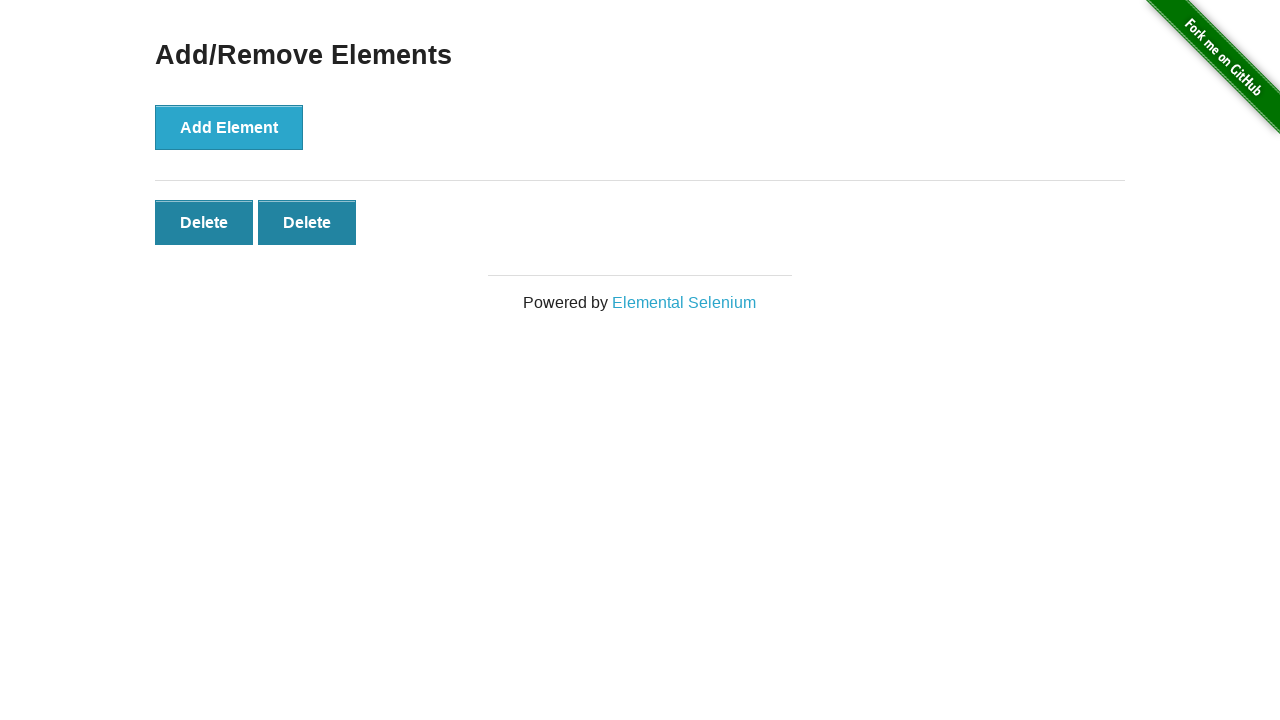